Navigates to the HUFLIT portal login page and verifies that the page title is correctly displayed as "Đăng nhập" (Login)

Starting URL: https://portal.huflit.edu.vn/Login

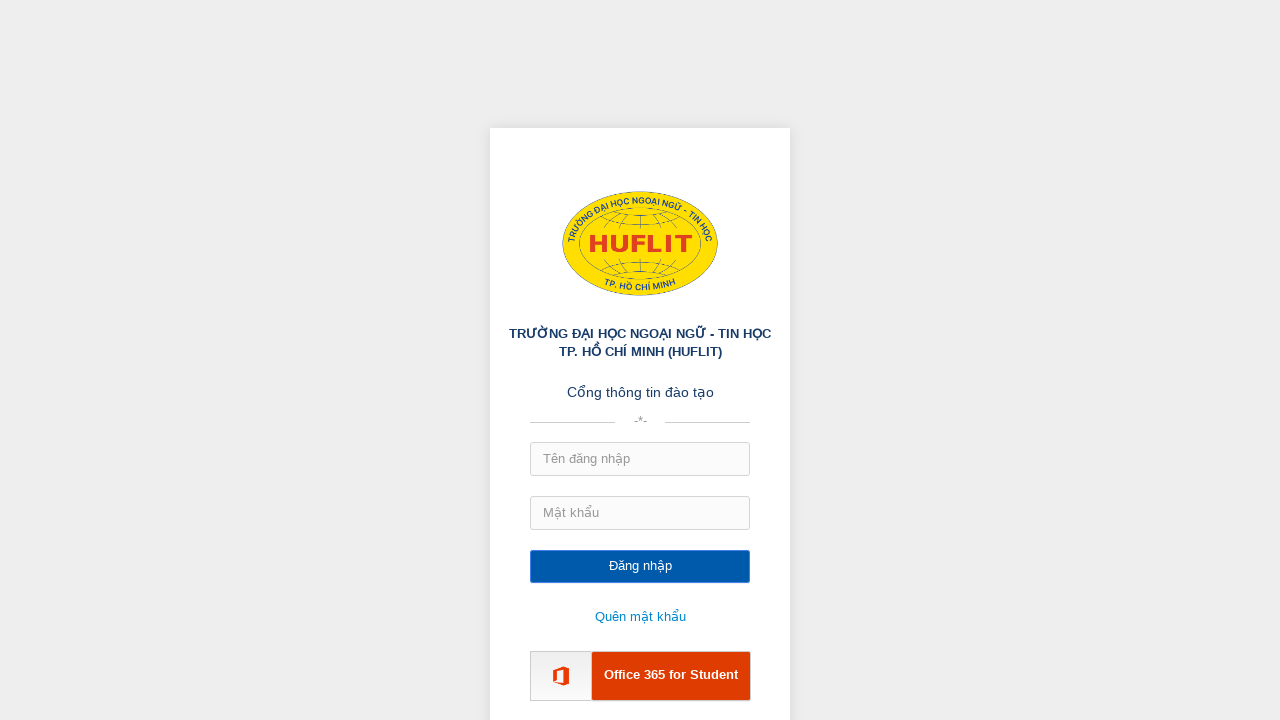

Waited for page to load (domcontentloaded state)
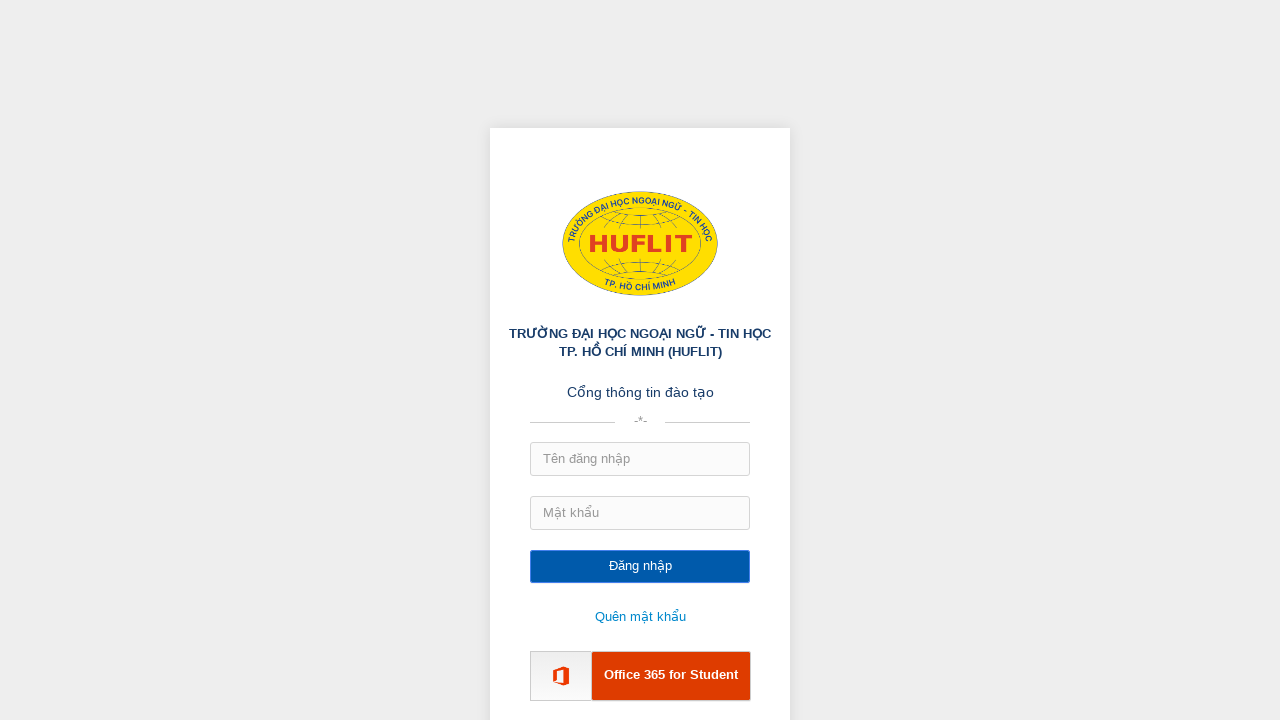

Verified page title is 'Đăng nhập' (Login)
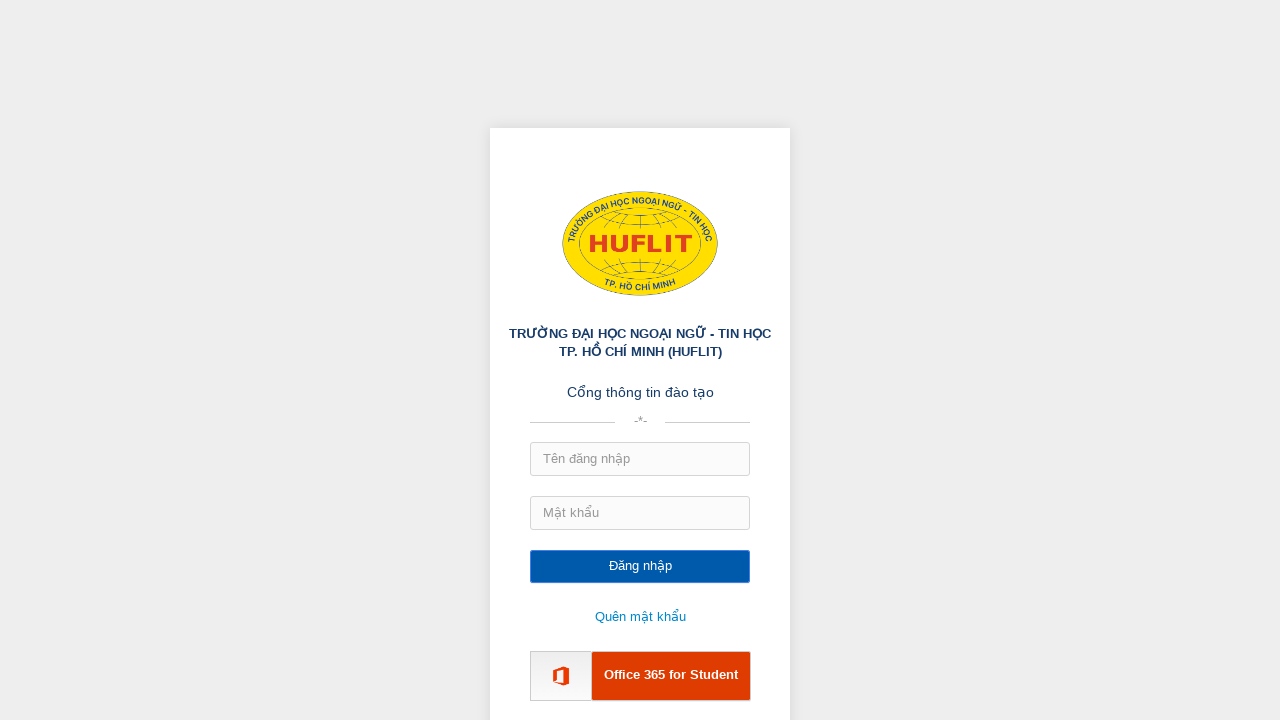

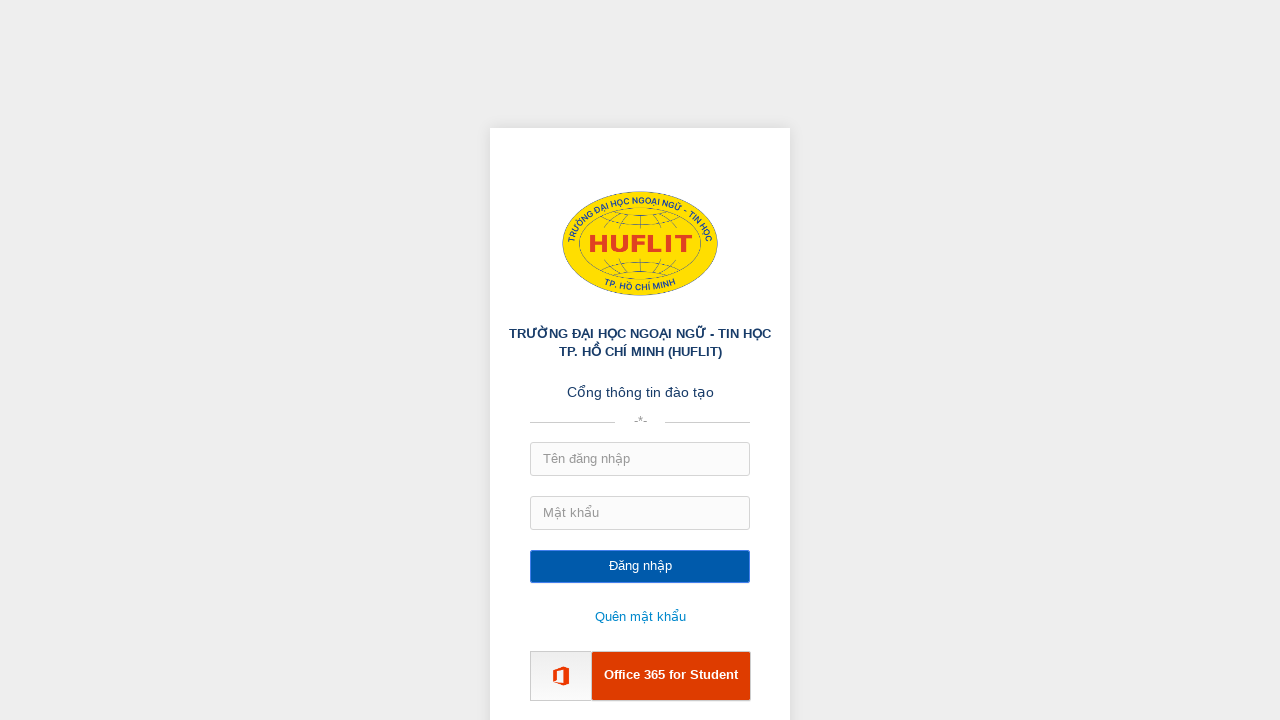